Tests the left menu navigation by clicking on "Сети и коммуникации" (Networks and Communications) section, verifying the page title and various page elements are present, then clicking the logo to return to the homepage.

Starting URL: https://3dnews.ru/

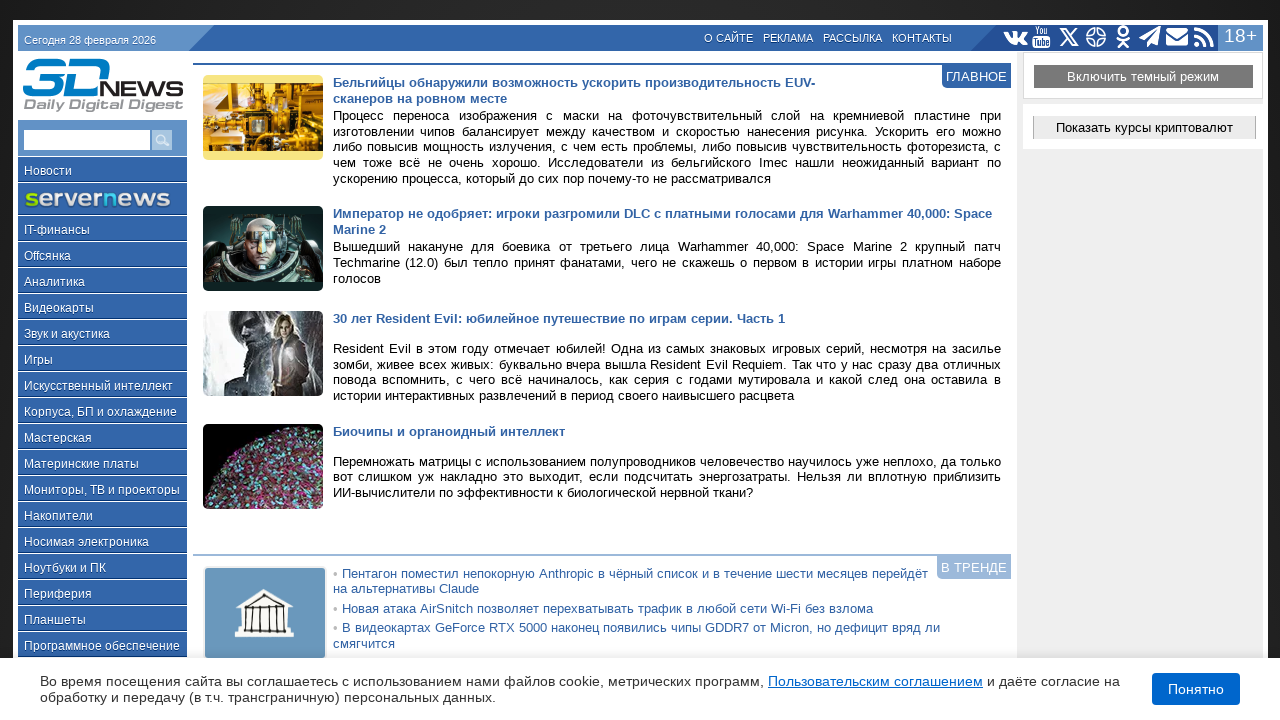

Clicked on 'Сети и коммуникации' link in left menu at (102, 360) on text=Сети и коммуникации
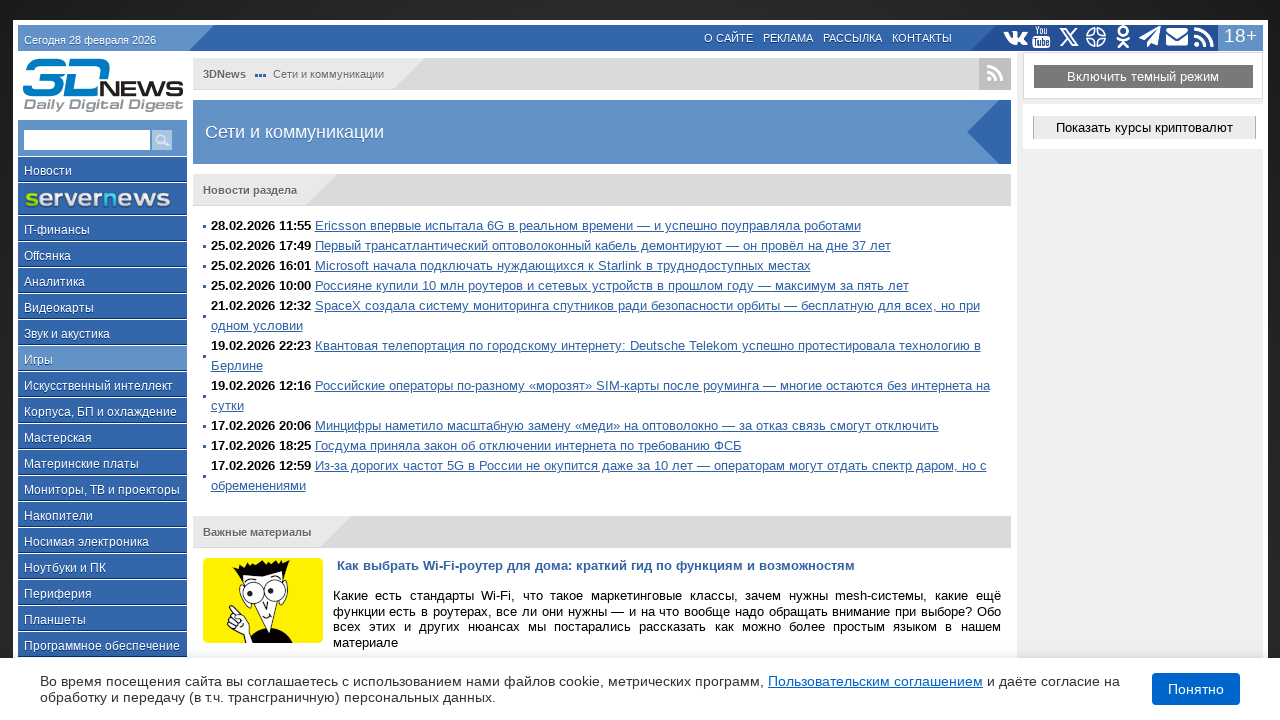

Page loaded with domcontentloaded state
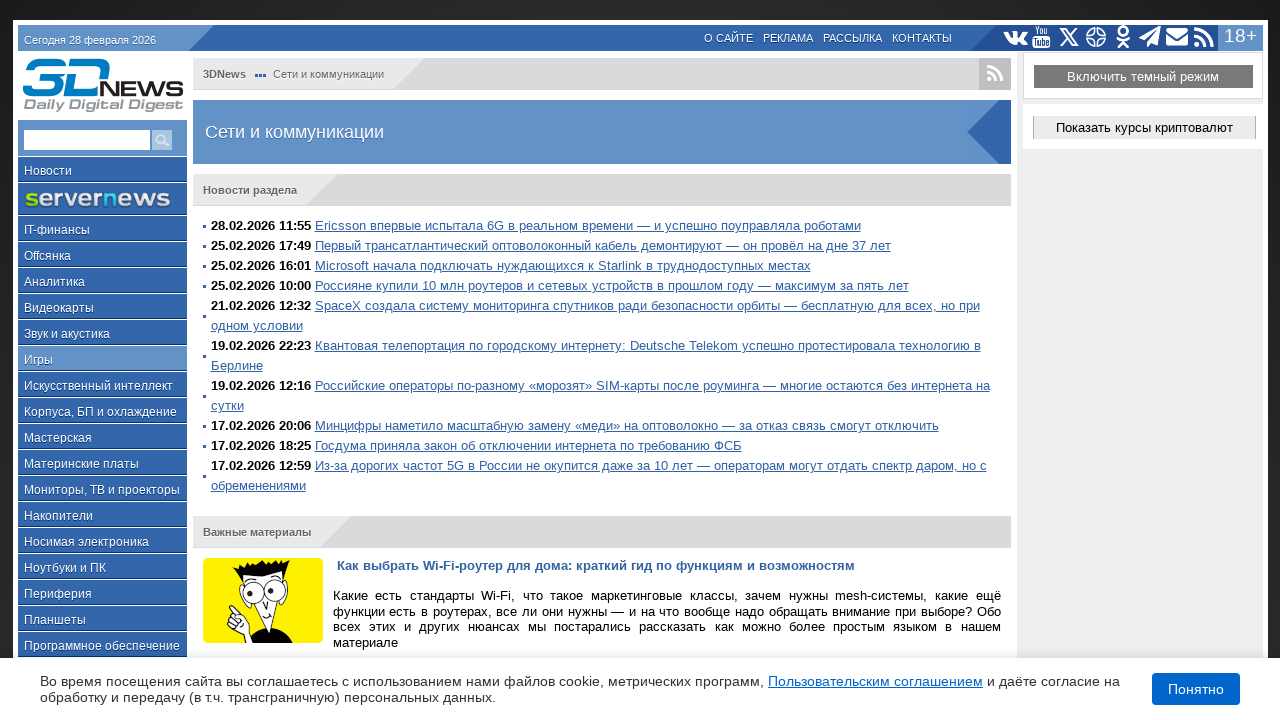

Verified page title contains 'Сети и коммуникации'
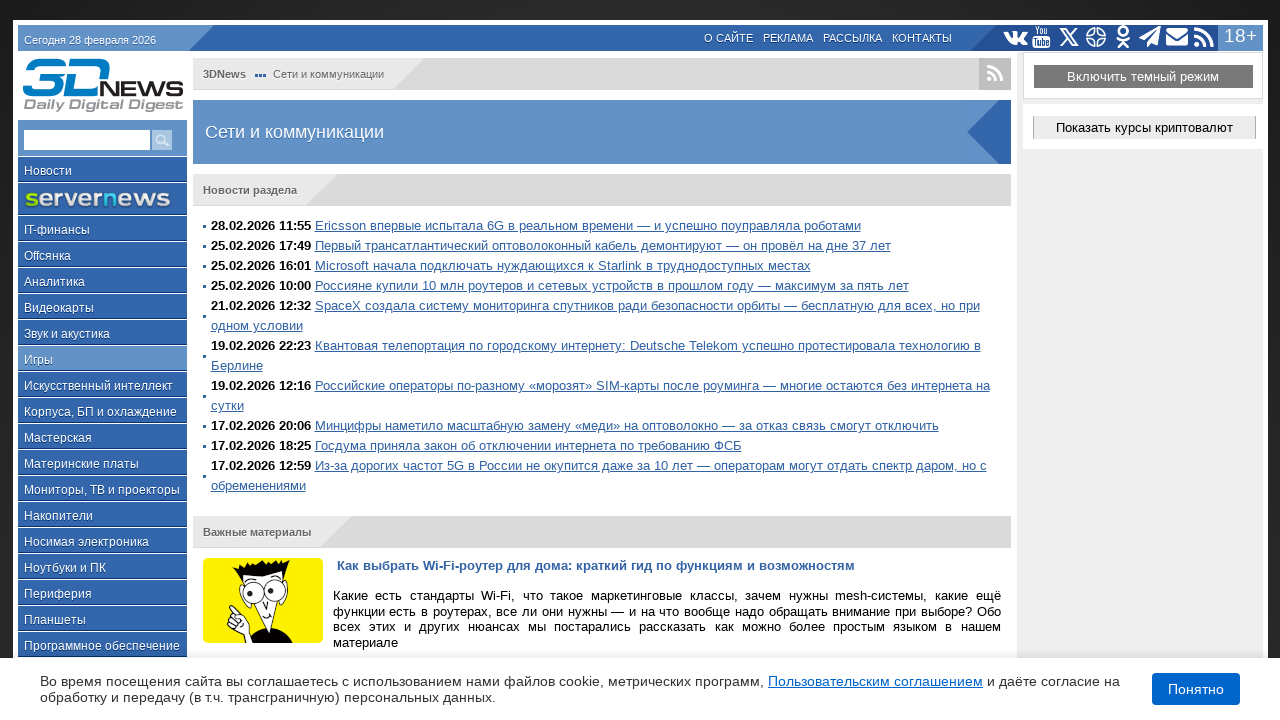

Verified logo element is present
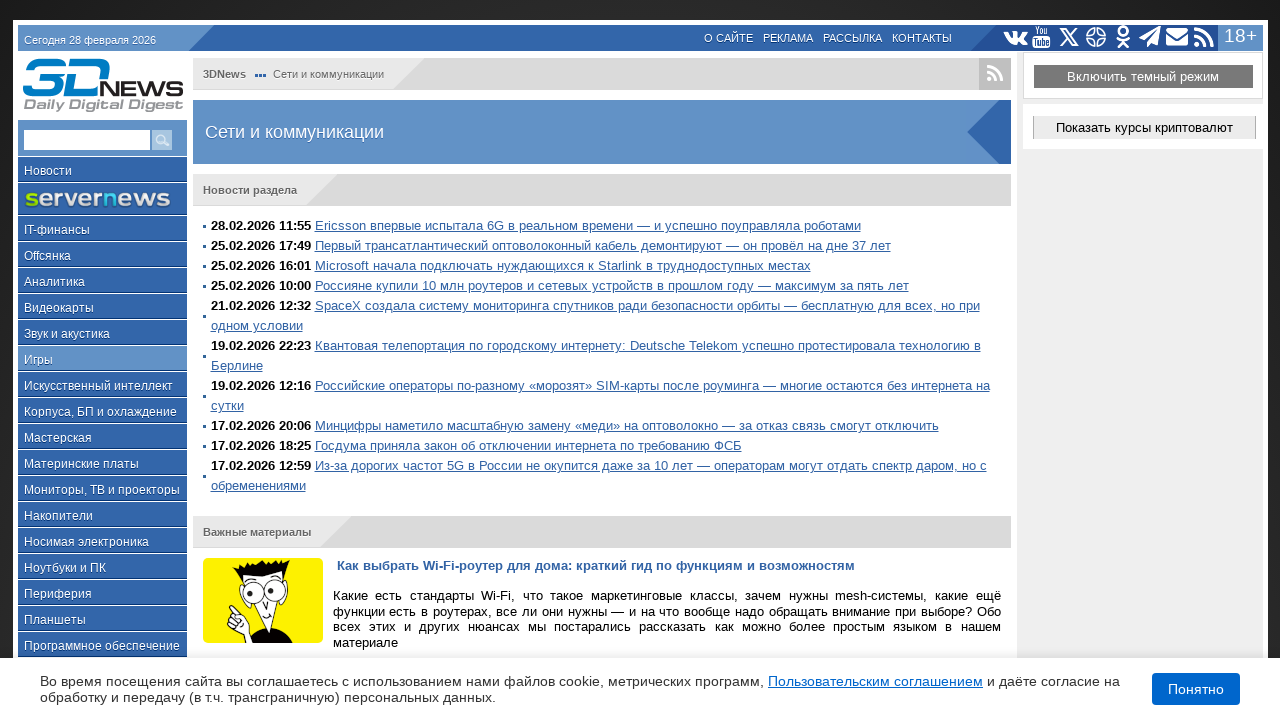

Verified search field is present
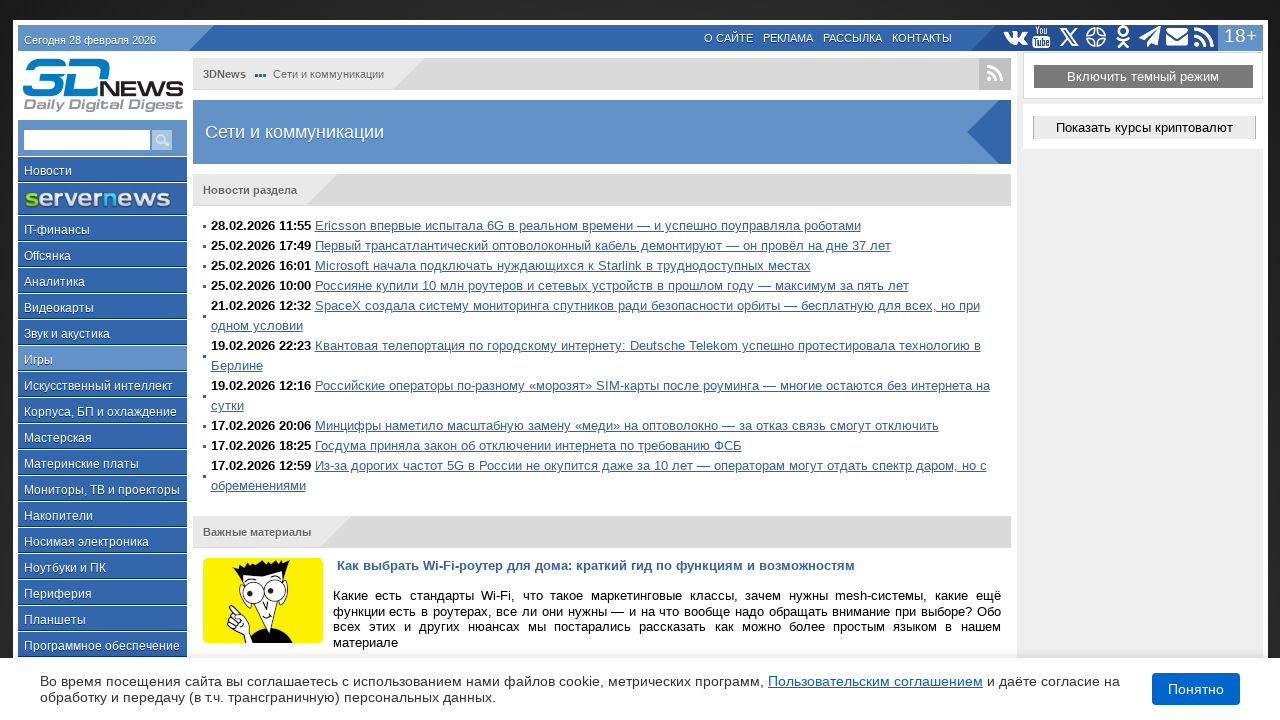

Verified section title element is present
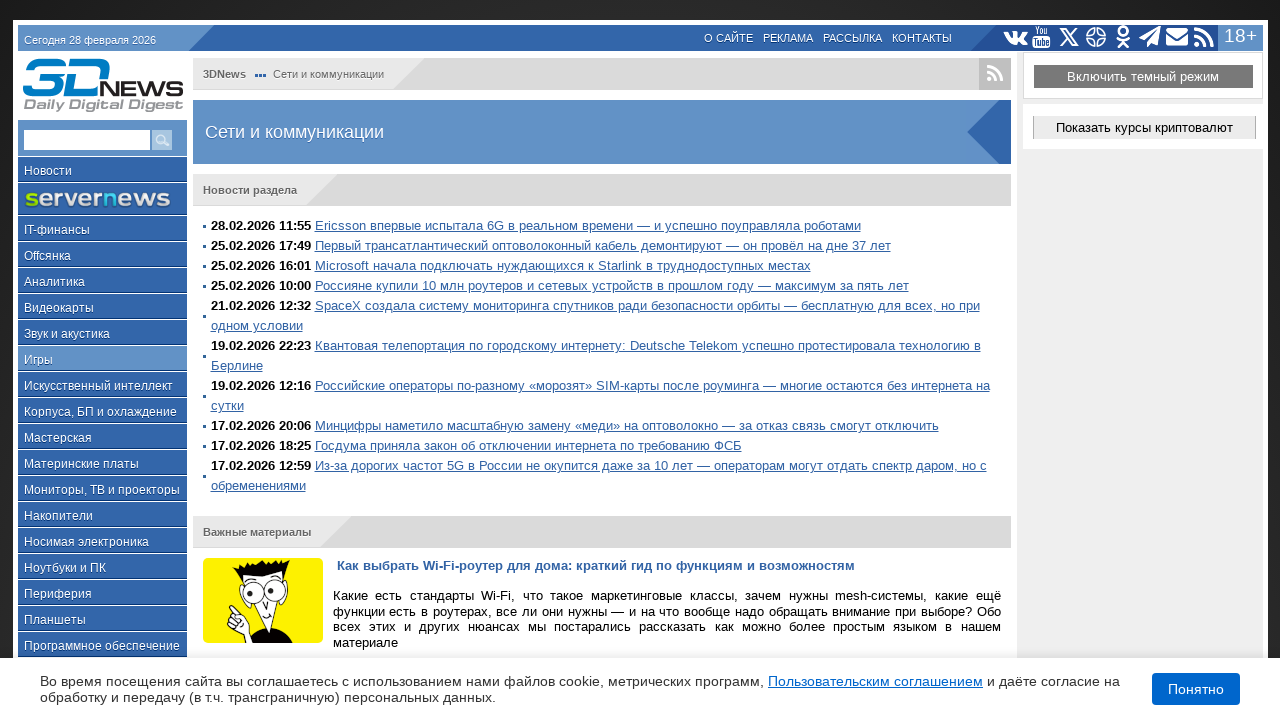

Verified 'Новости раздела' header element is present
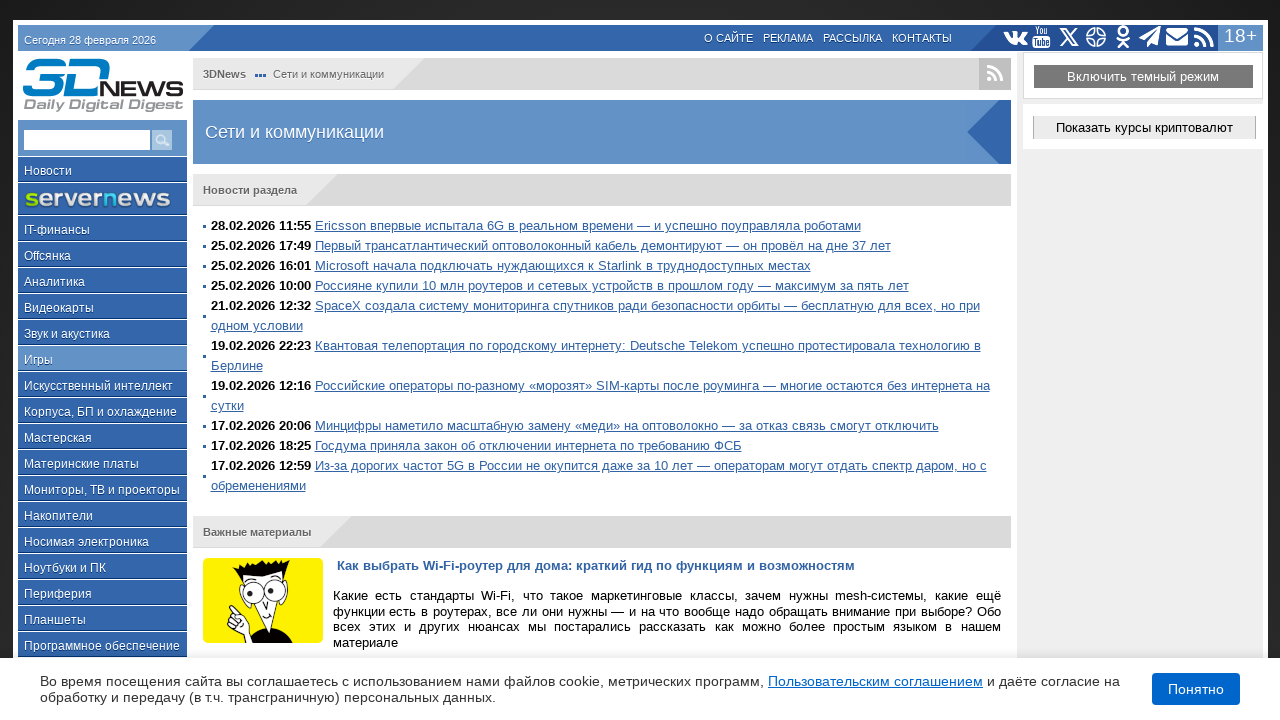

Verified section list items are present
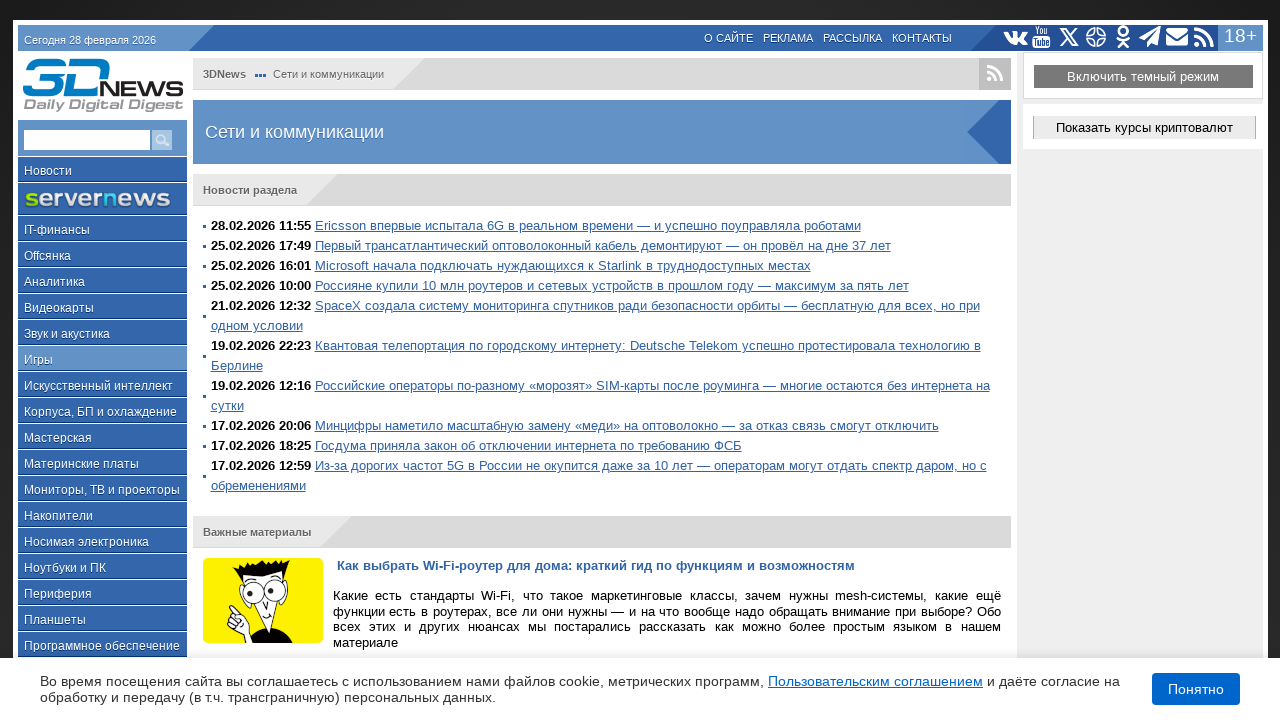

Verified archive link is present
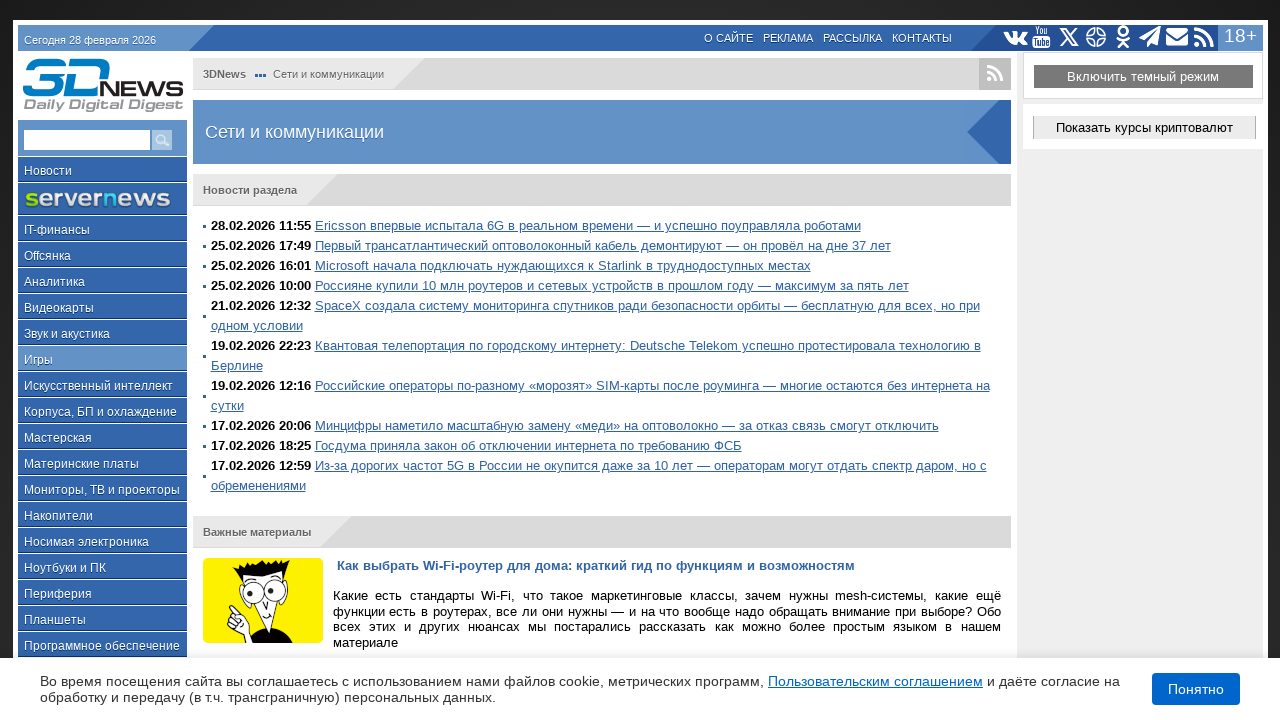

Clicked logo to return to homepage at (102, 84) on img[alt='логотип 3DNews']
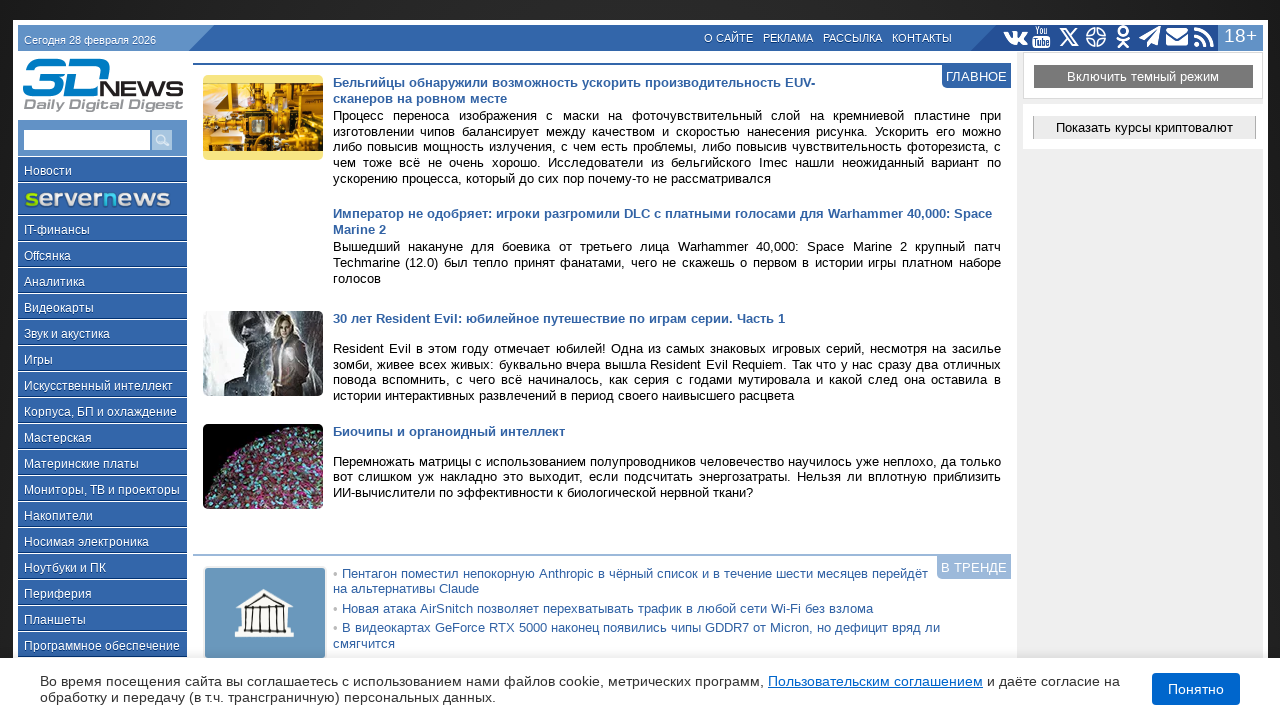

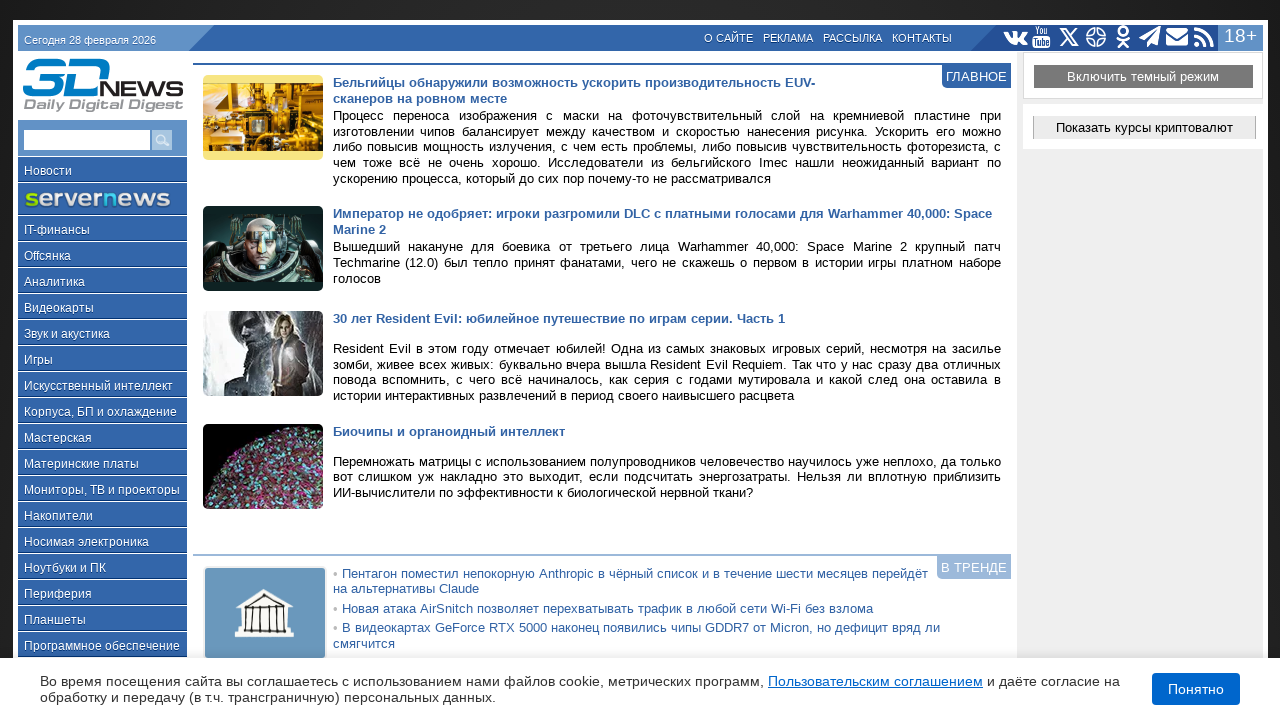